Tests timeout handling by clicking an AJAX button and then clicking the success element after it loads

Starting URL: http://uitestingplayground.com/ajax

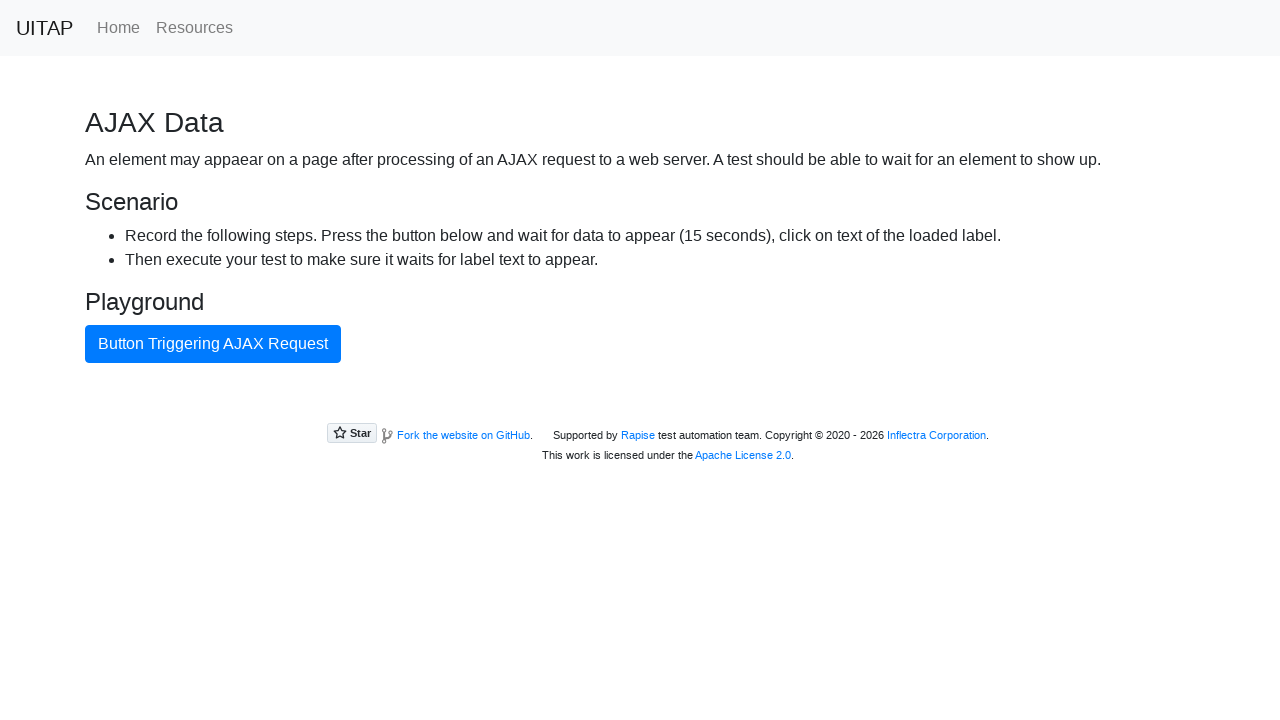

Clicked button triggering AJAX request at (213, 344) on internal:text="Button Triggering AJAX Request"i
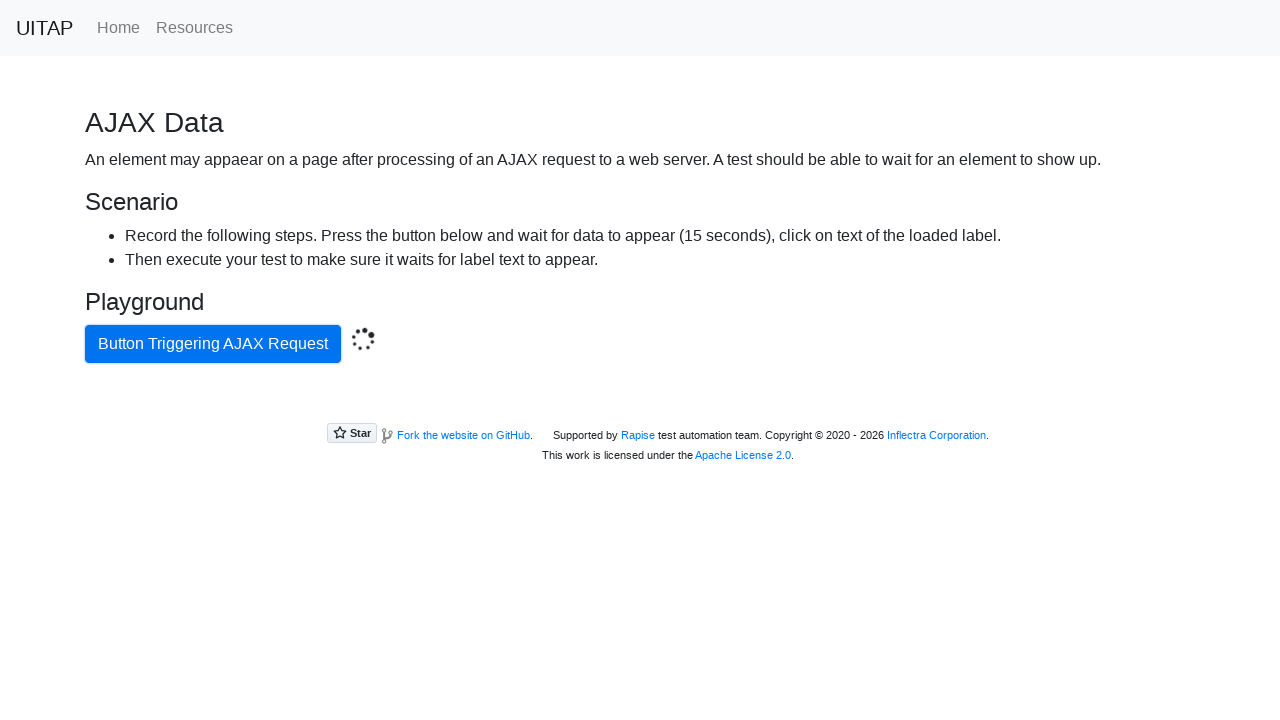

Located success element
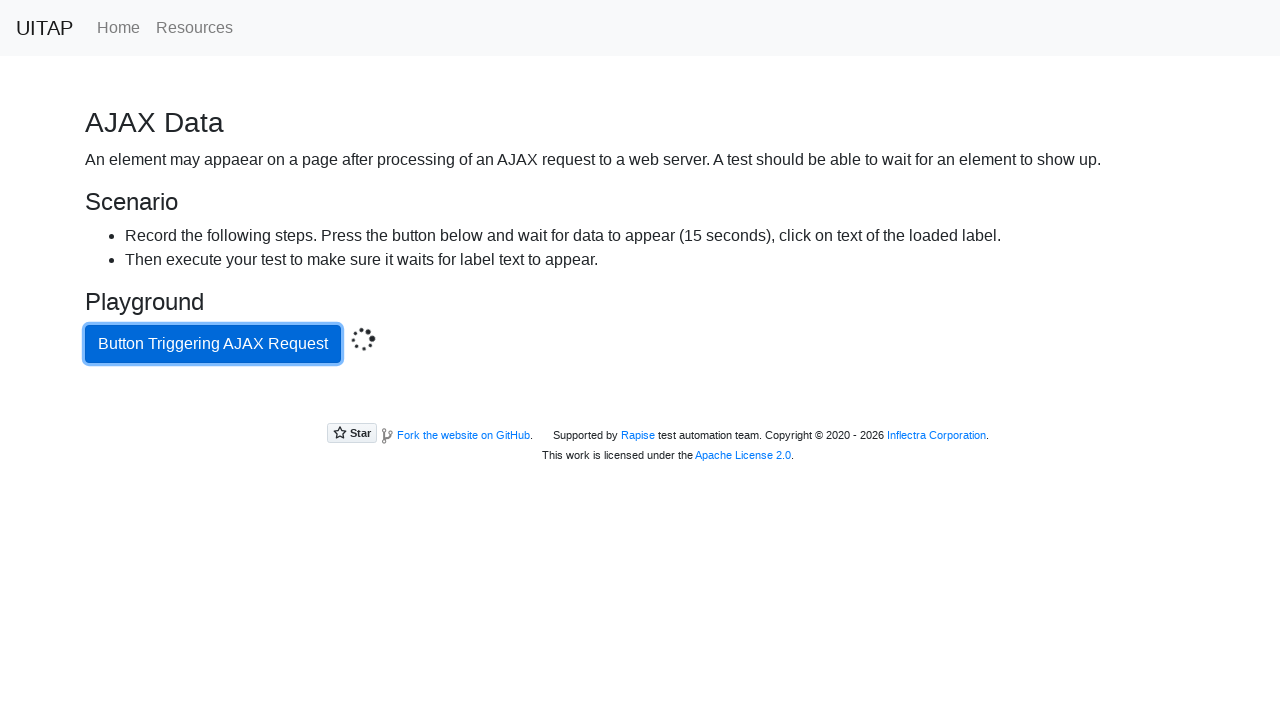

Clicked success element after AJAX response loaded at (640, 405) on .bg-success
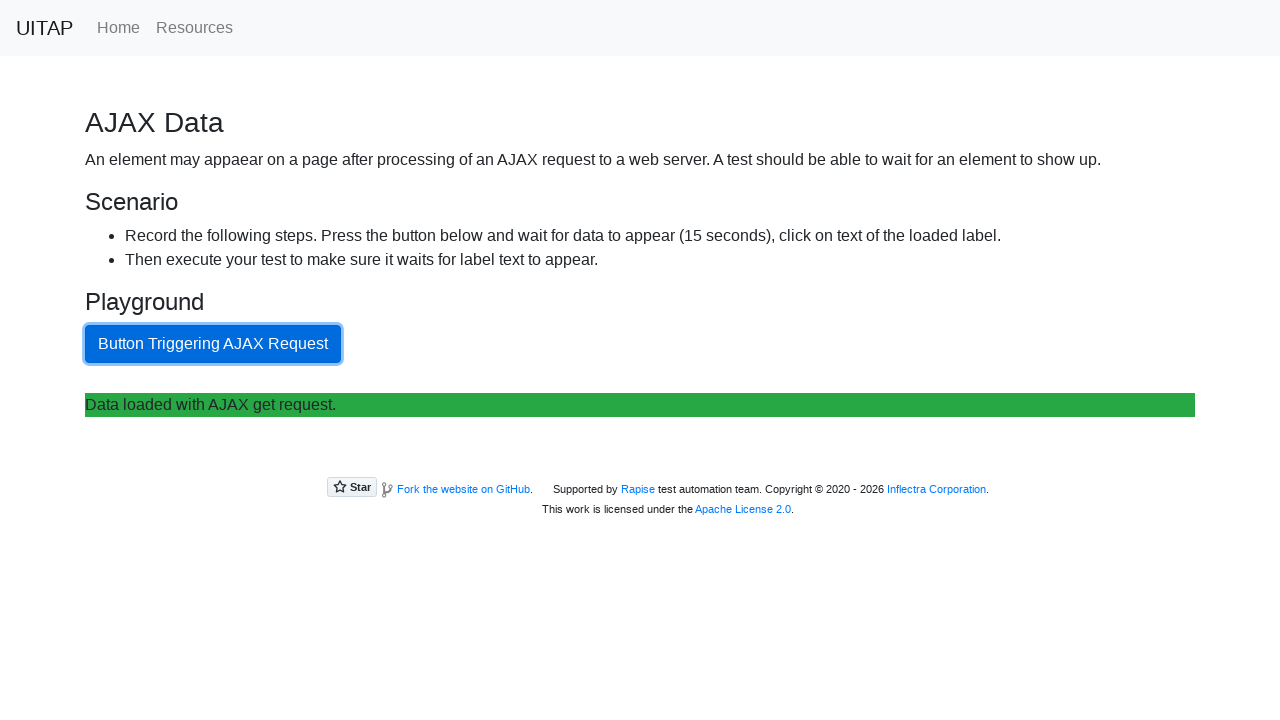

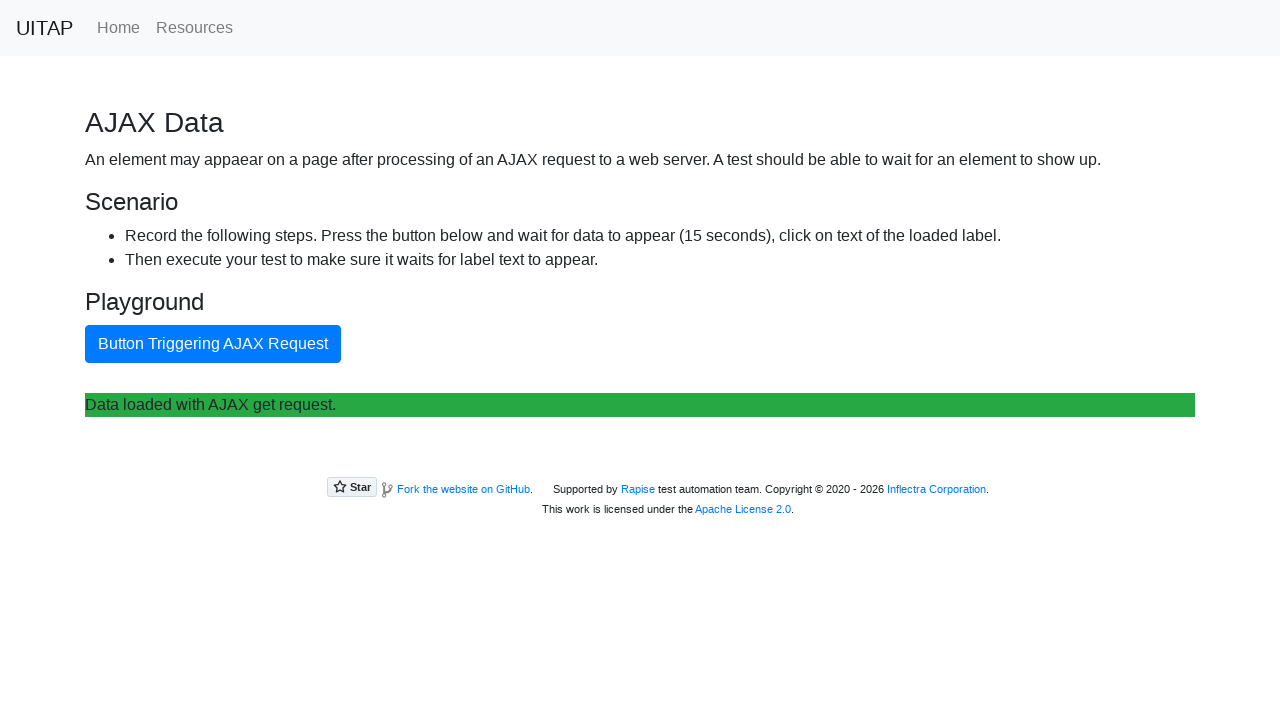